Tests the toggle functionality of a hide/show button by verifying that clicking the button changes the visibility of a text element

Starting URL: https://www.w3schools.com/howto/howto_js_toggle_hide_show.asp

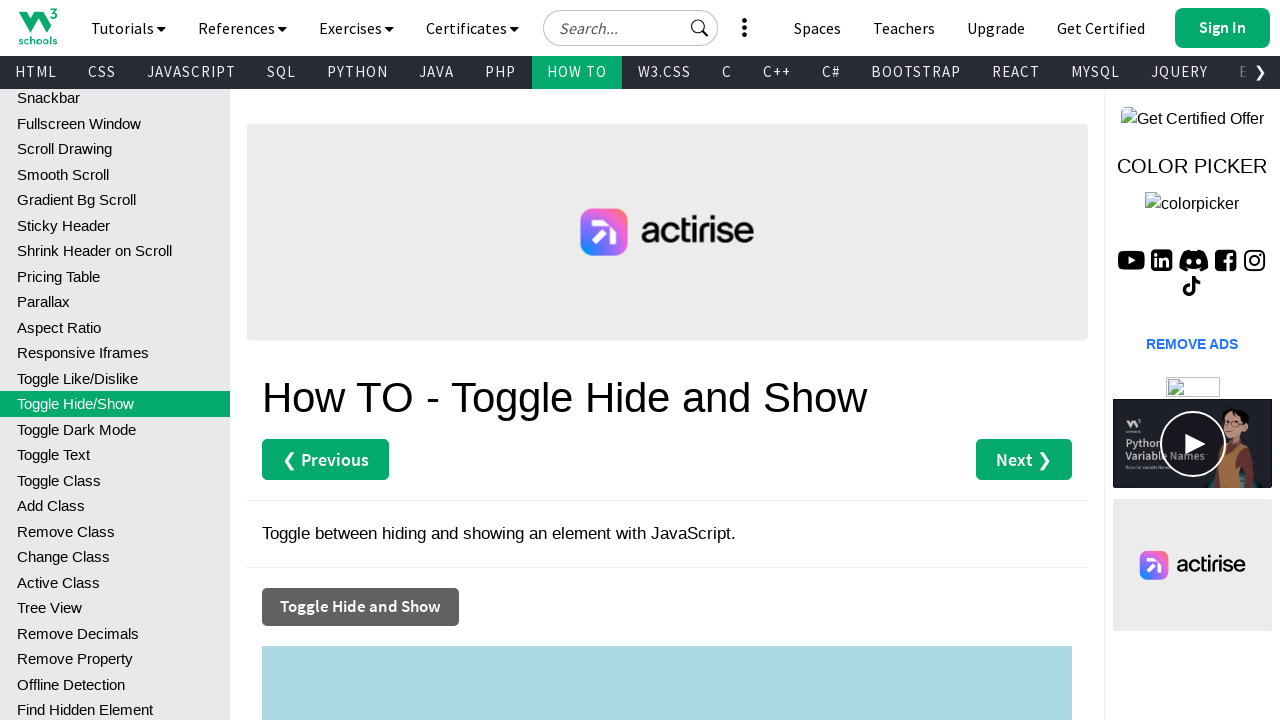

Located the text element with id 'myDIV'
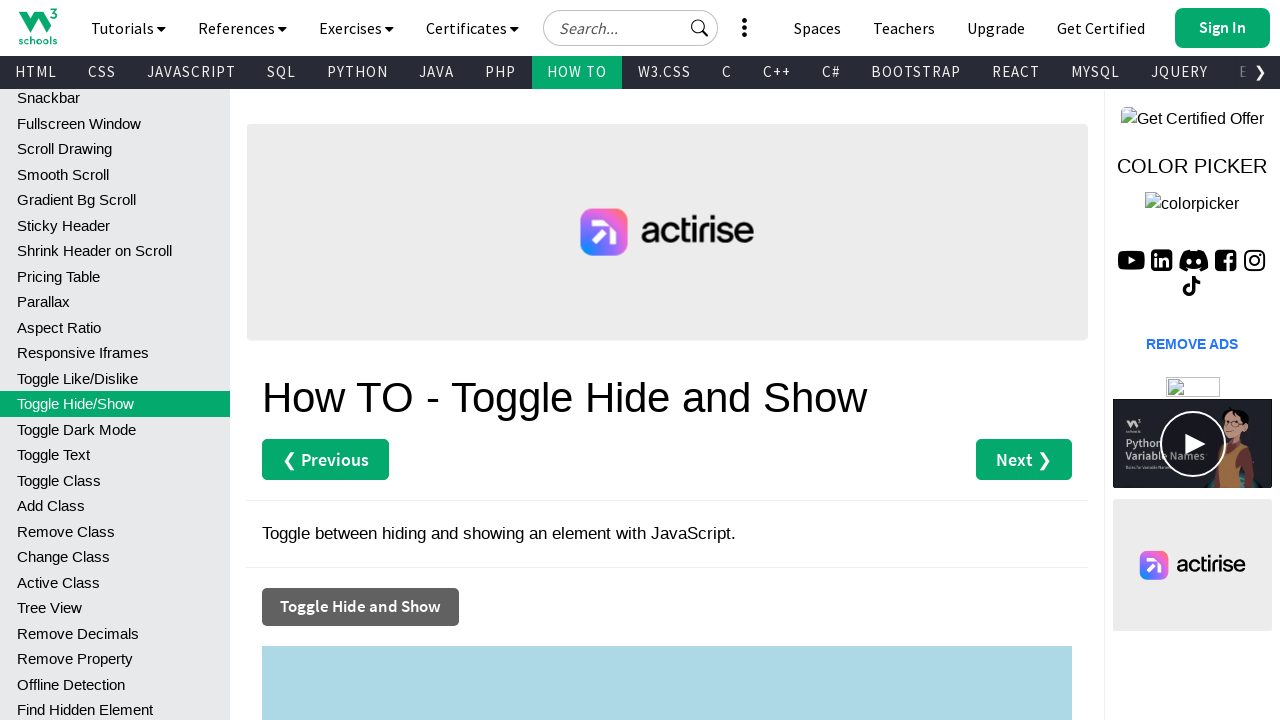

Verified that text element is initially visible
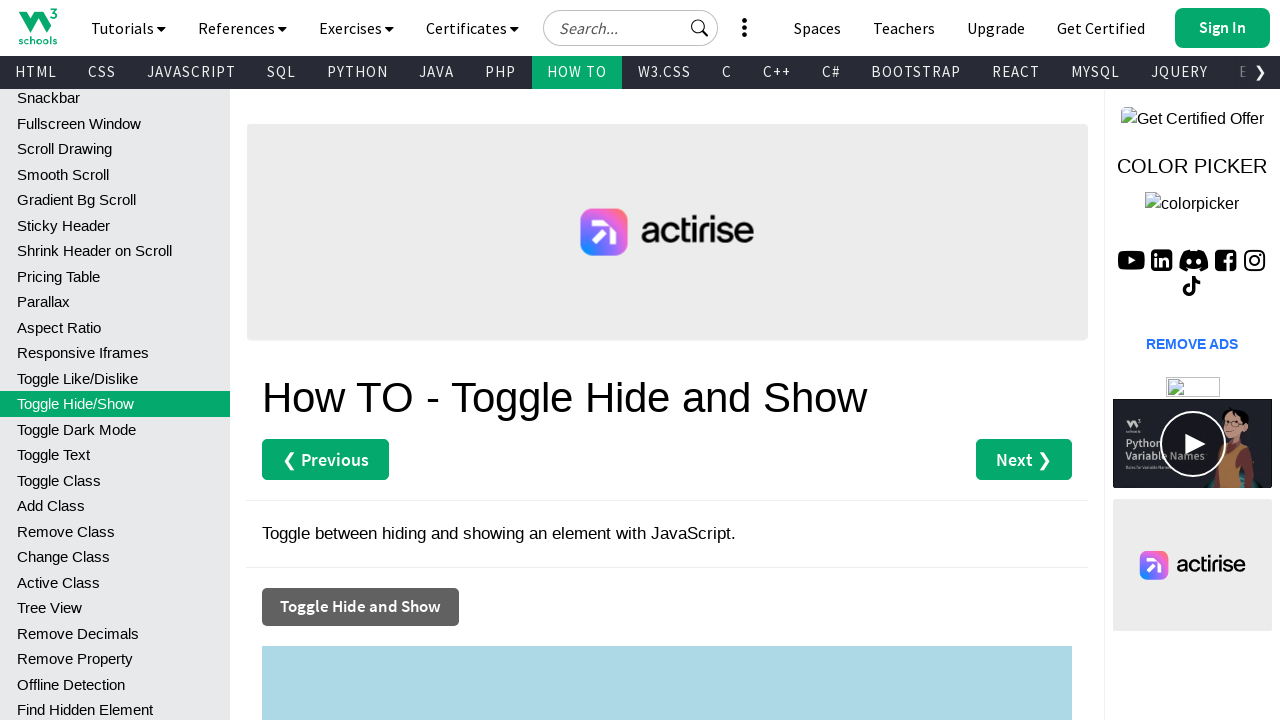

Clicked the 'Toggle Hide and Show' button at (360, 607) on xpath=//button[.='Toggle Hide and Show']
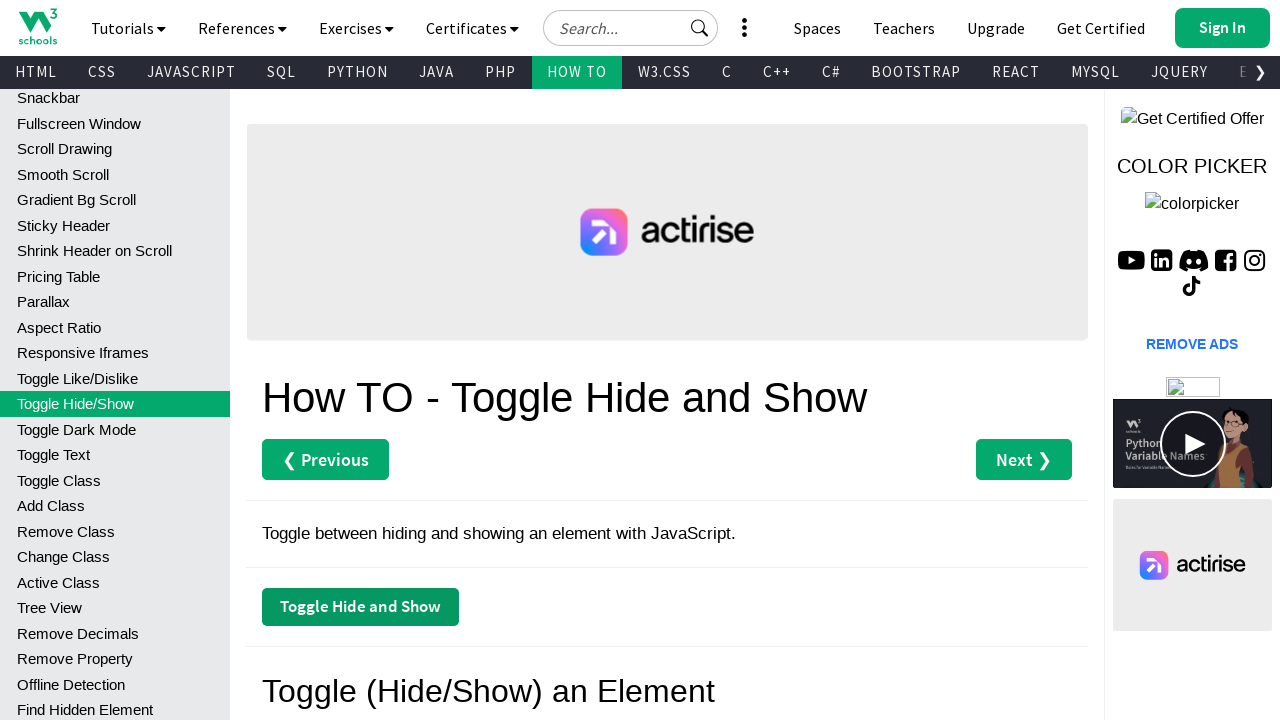

Verified that text element is now hidden after clicking toggle button
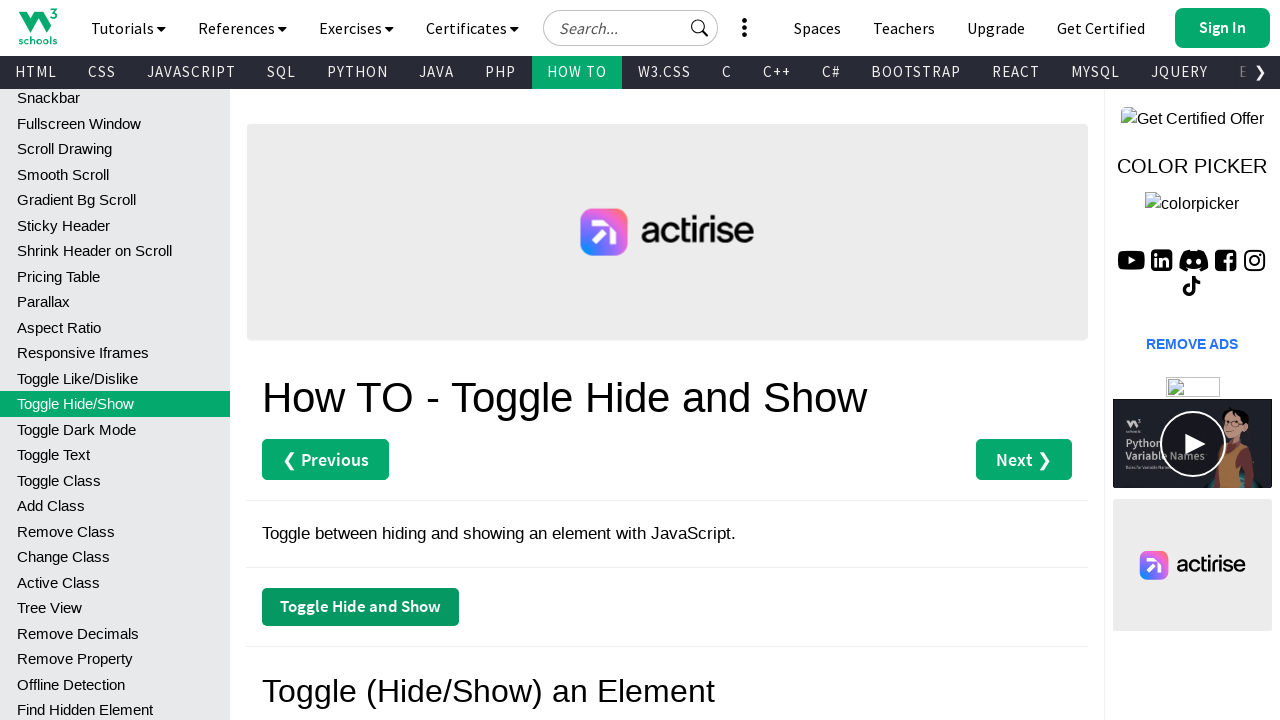

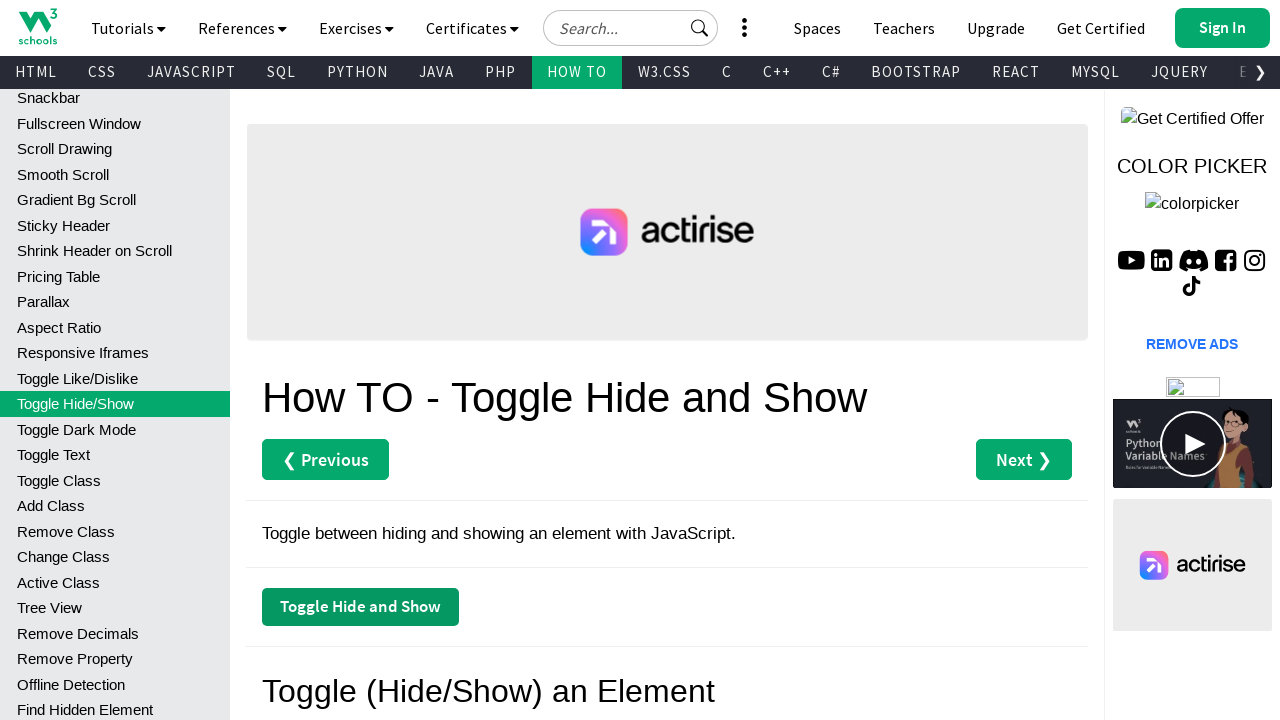